Tests closing an entry advertisement modal on a test page by scrolling to the modal element and clicking to dismiss it

Starting URL: http://the-internet.herokuapp.com/entry_ad

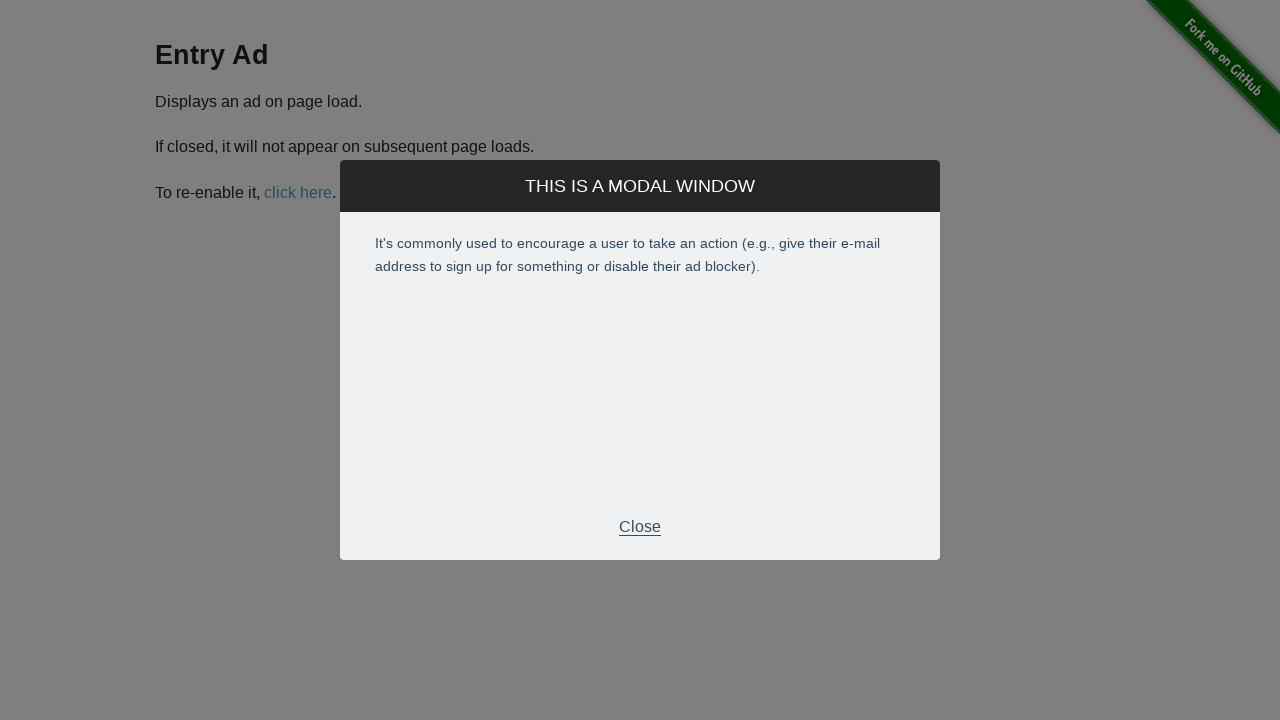

Entry advertisement modal appeared and is visible
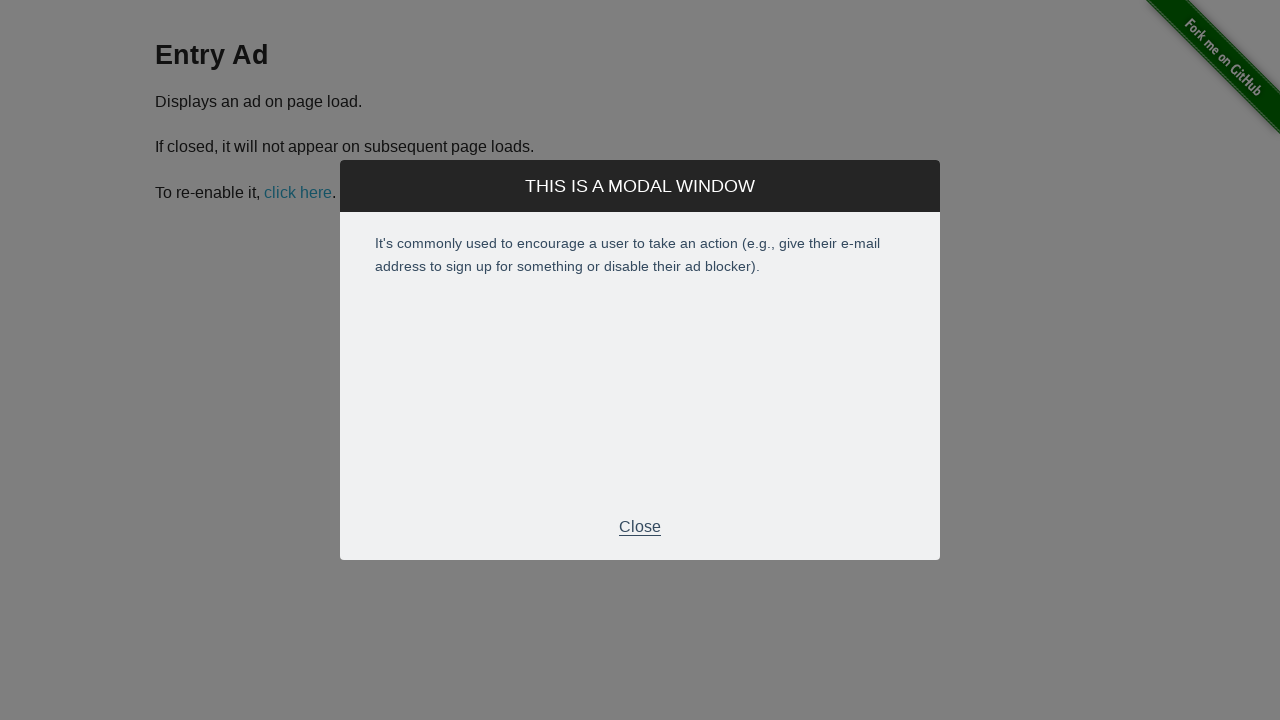

Located the modal element
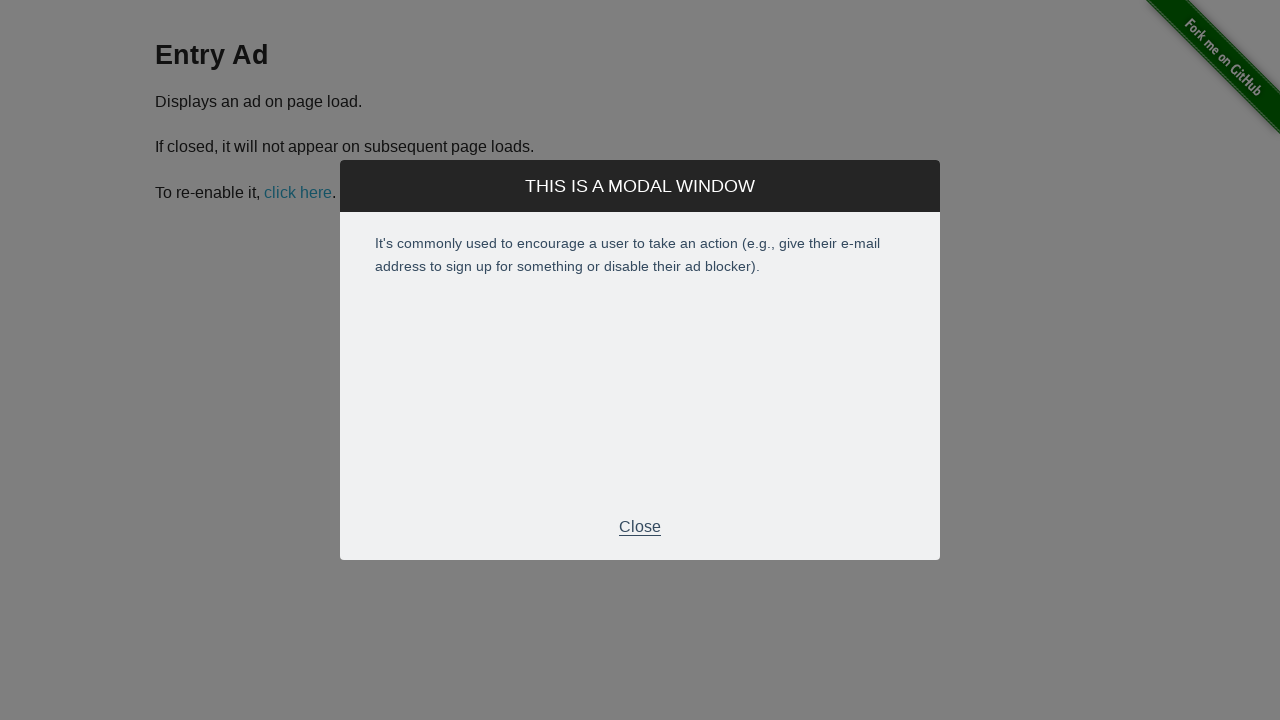

Scrolled modal into view
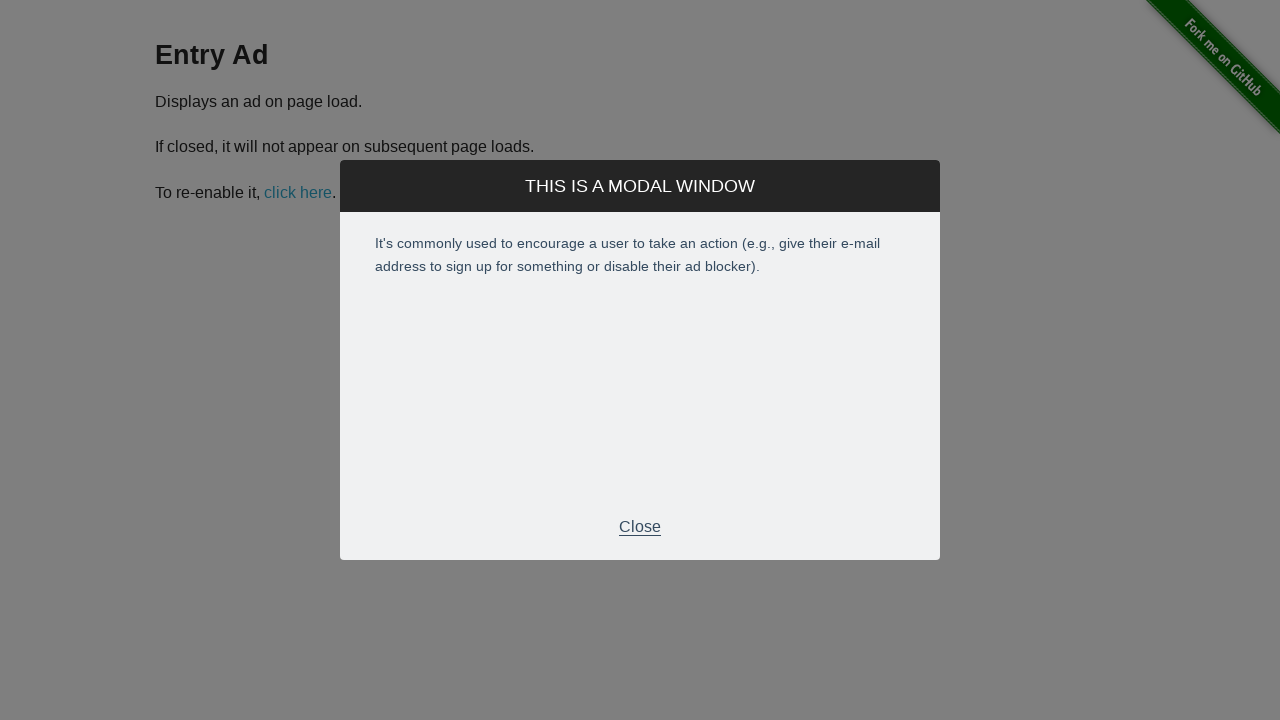

Clicked the close button to dismiss the entry advertisement modal at (640, 527) on #modal .modal-footer p
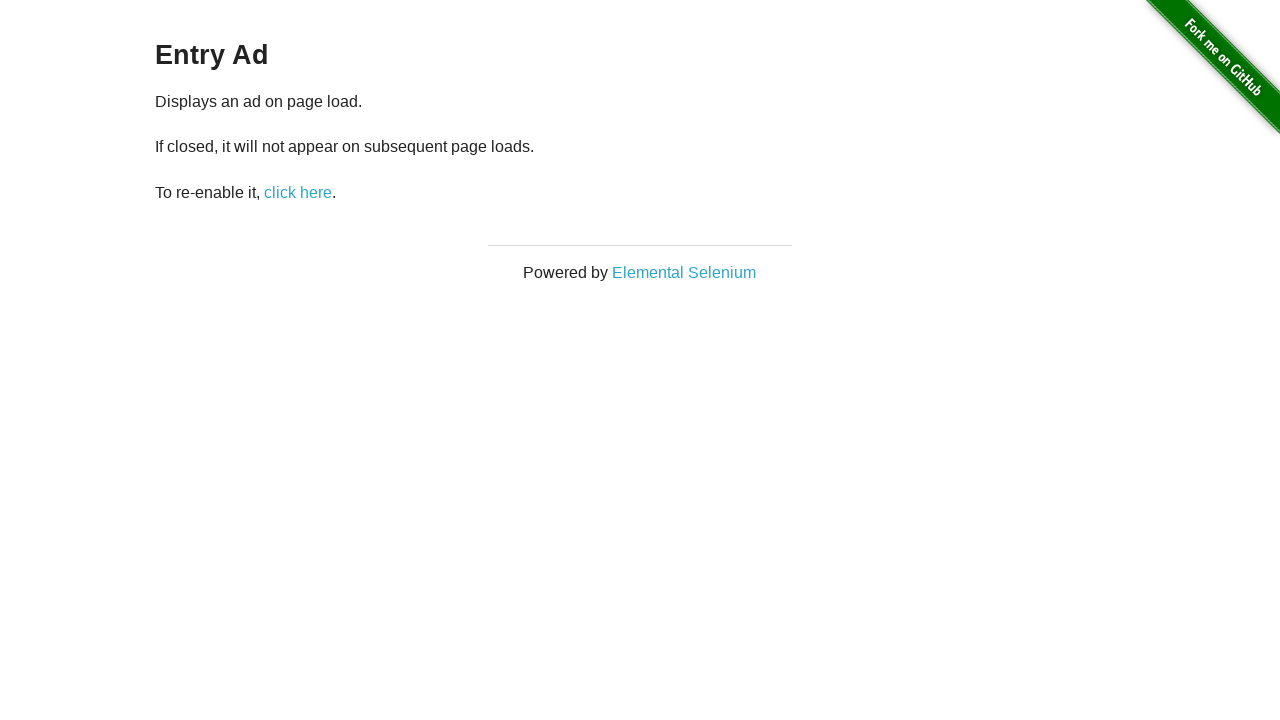

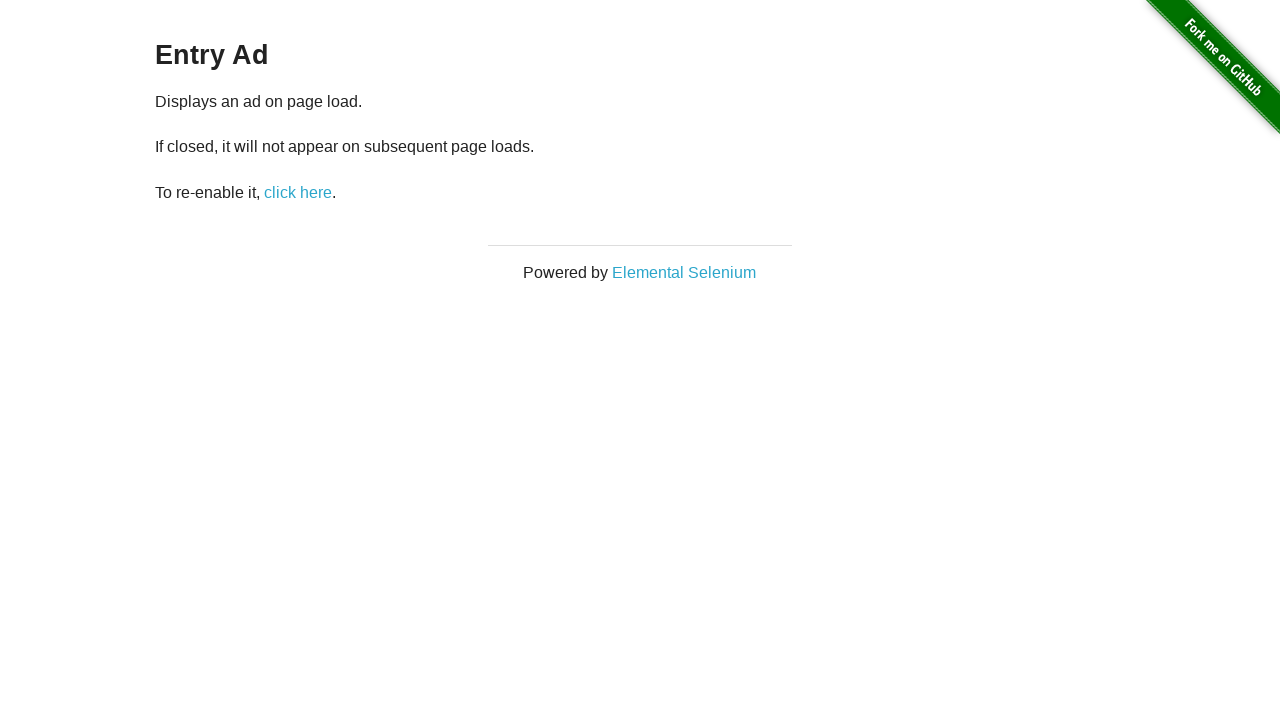